Tests form validation by clicking the Send button without filling any fields and verifying that validation is triggered on the email input.

Starting URL: https://www.andreandson.com/construction-renovation

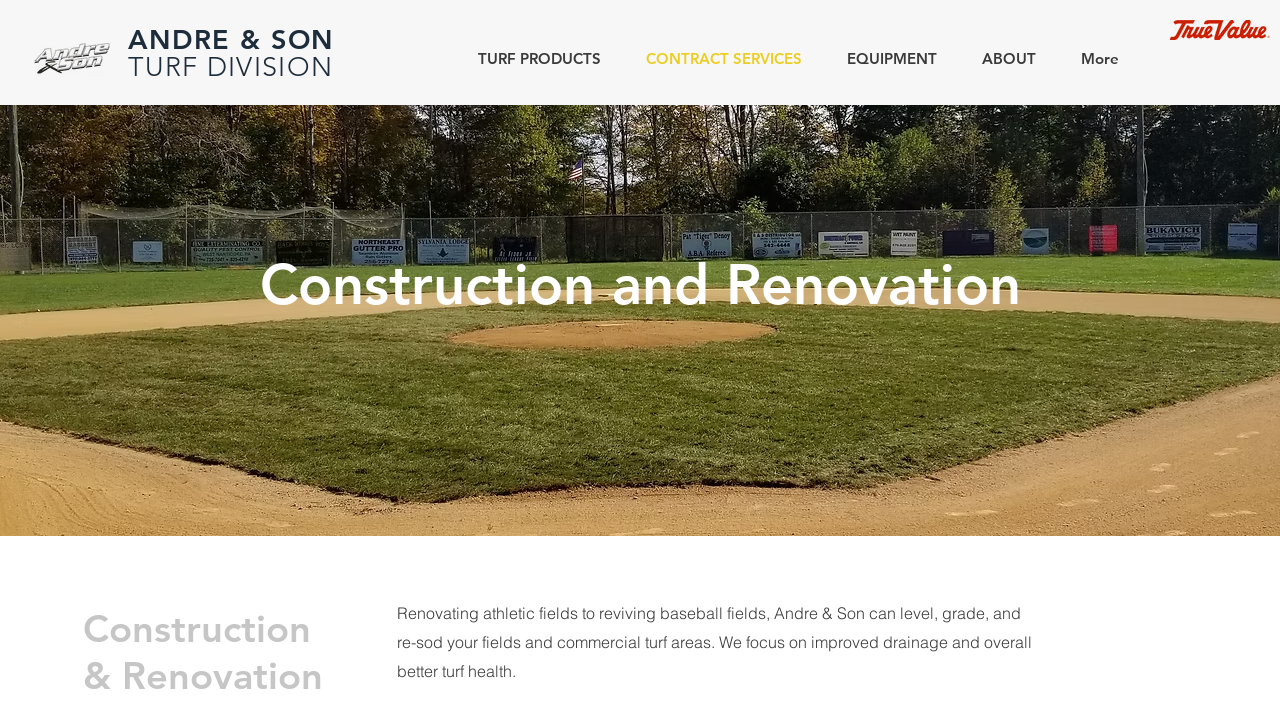

Navigated to construction-renovation page
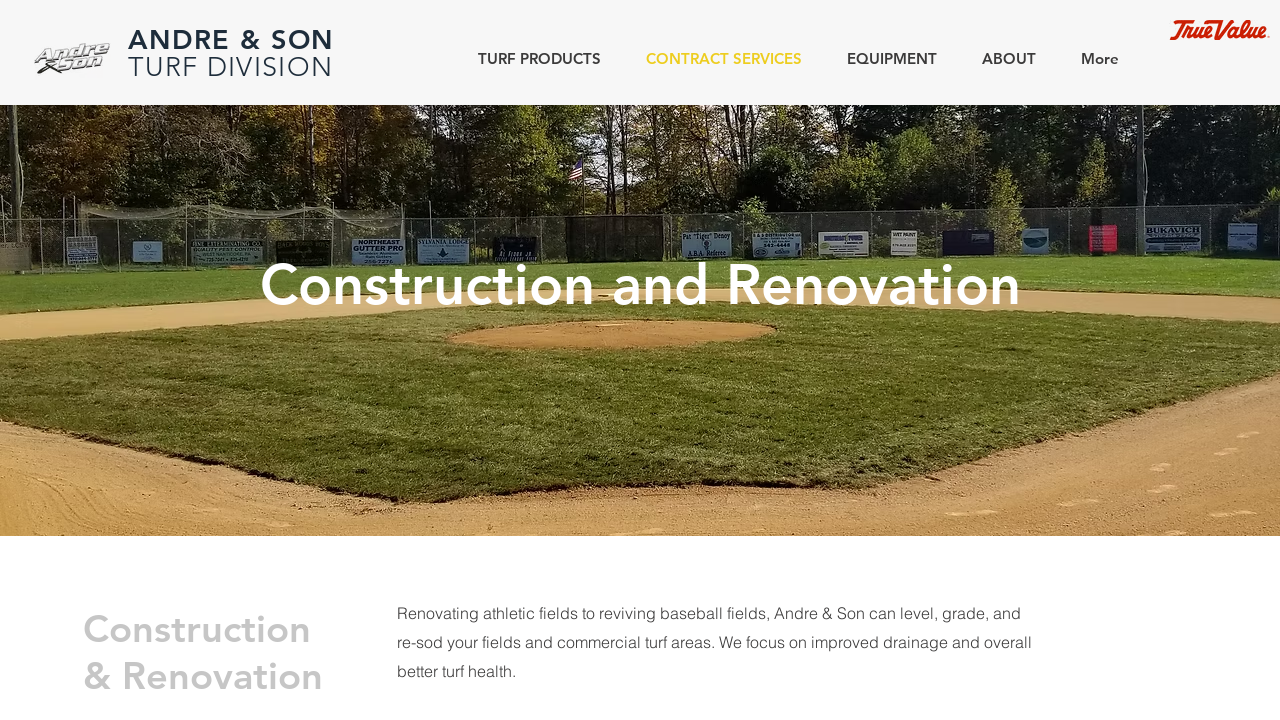

Located email input field
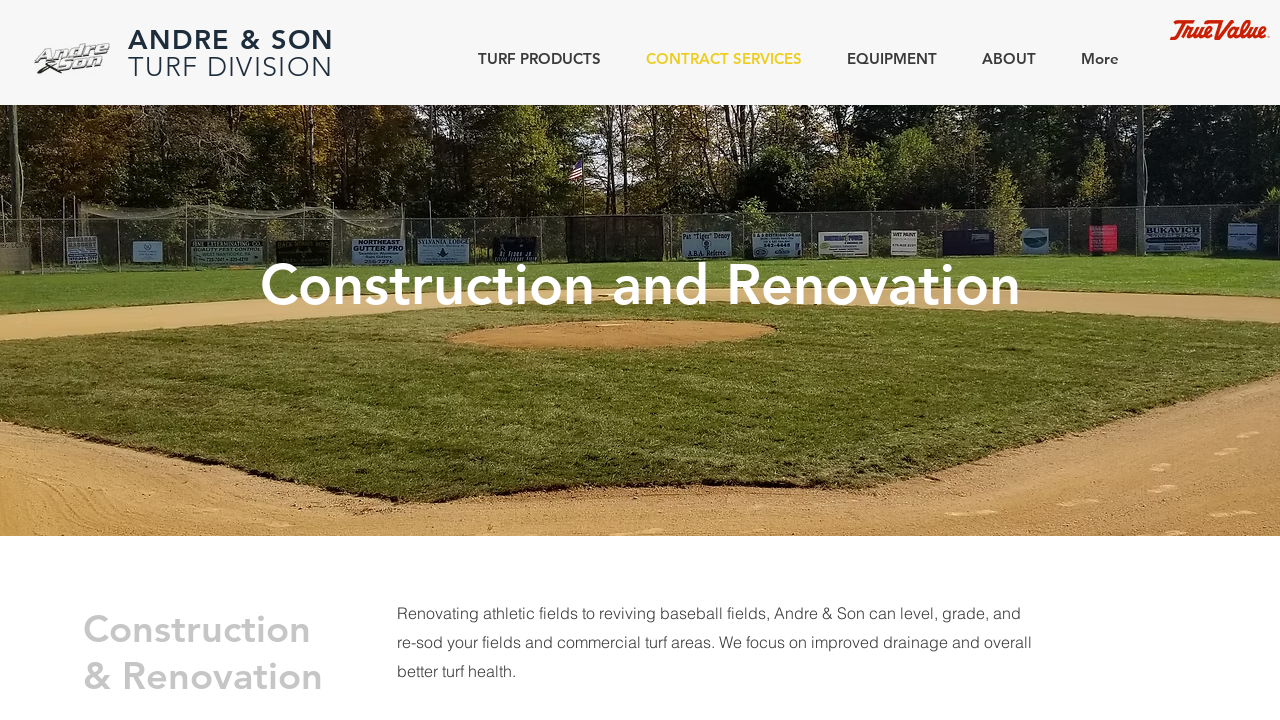

Located Send button
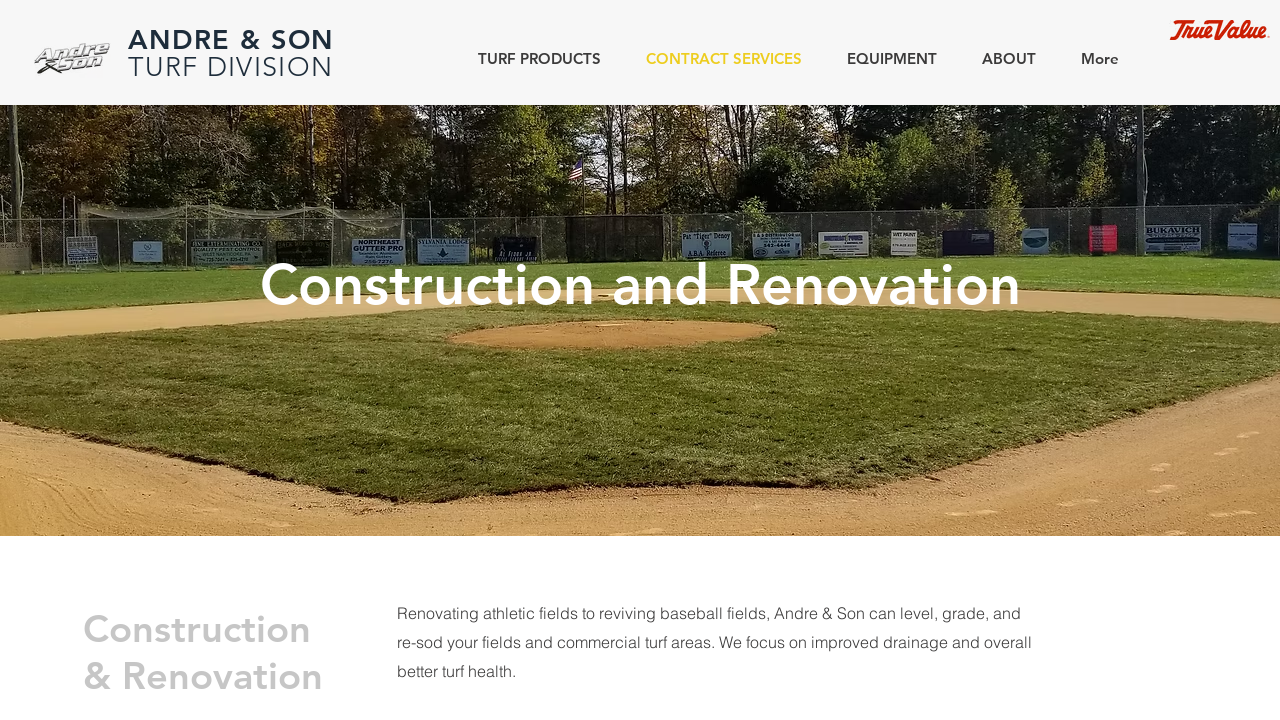

Verified Send button is visible
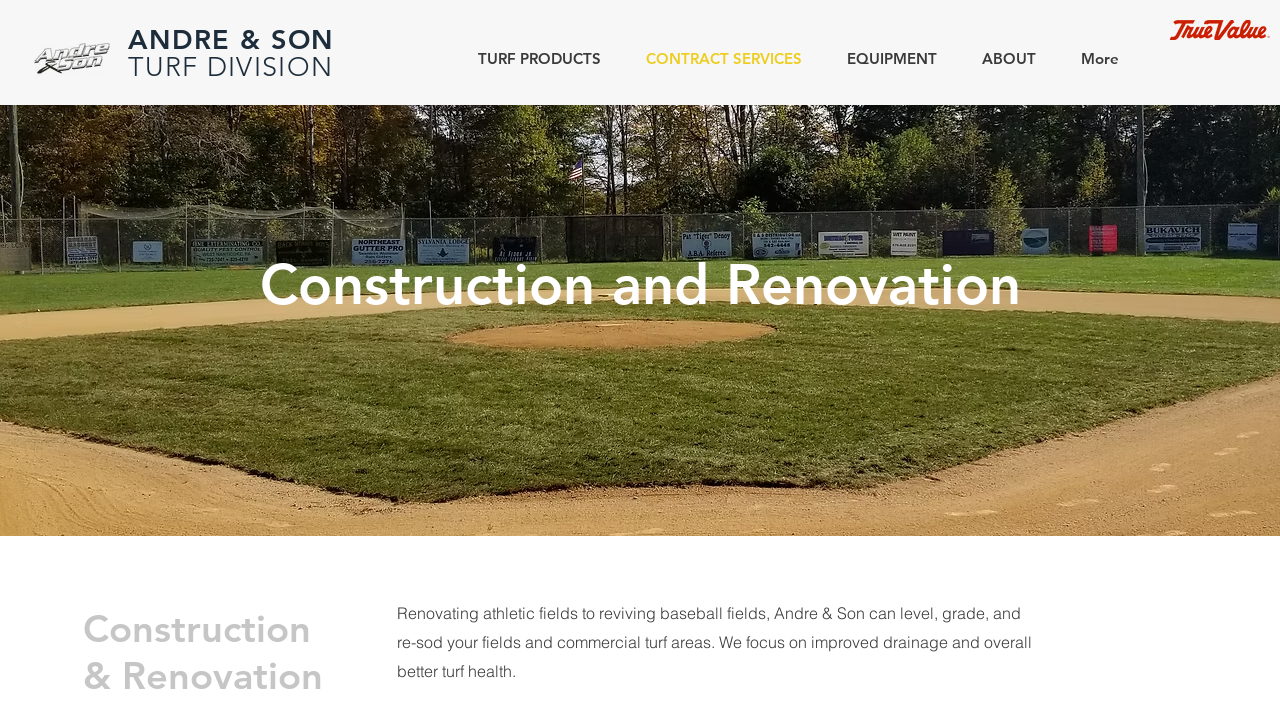

Clicked Send button with empty form fields at (1043, 413) on button[aria-label="Send"]
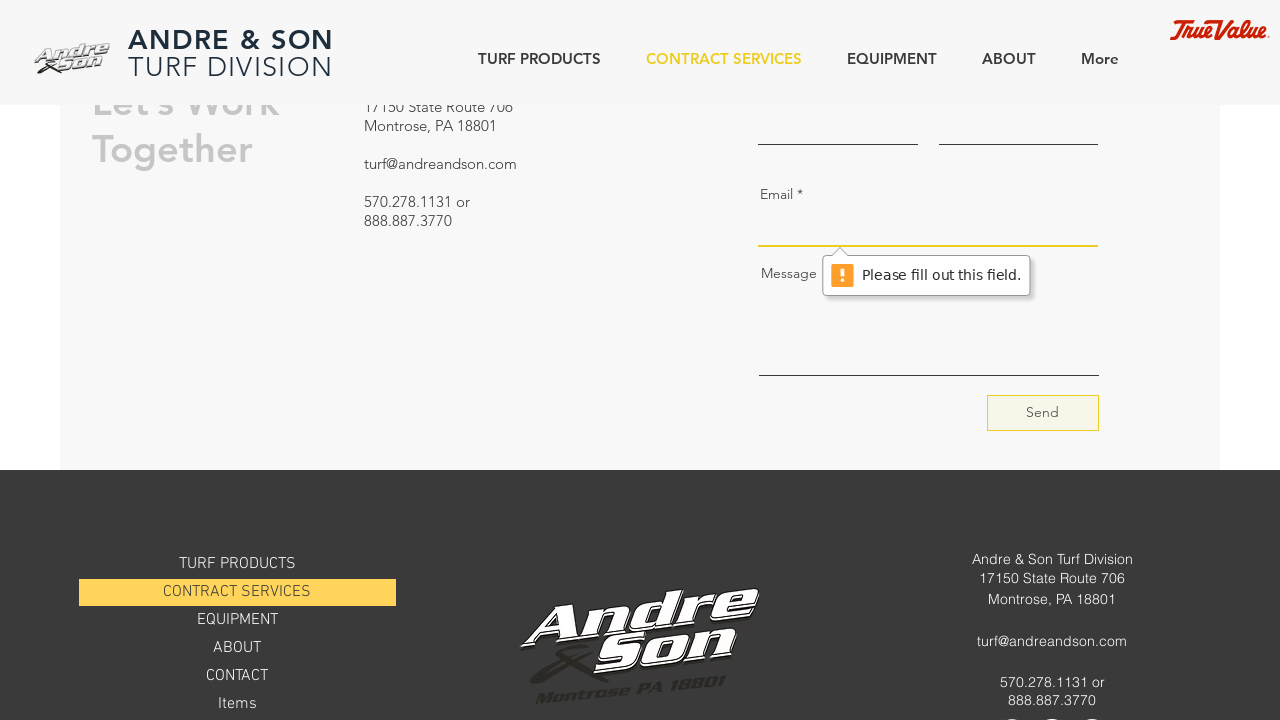

Retrieved validation message from email field: 'Please fill out this field.'
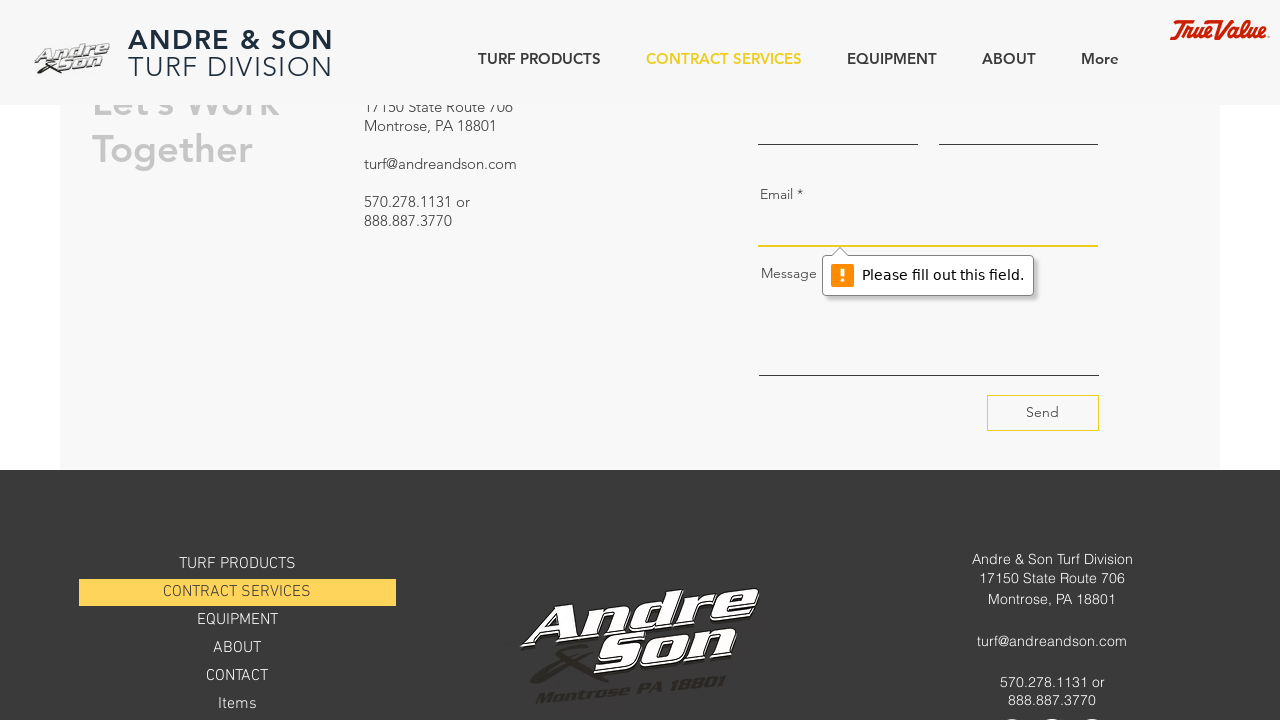

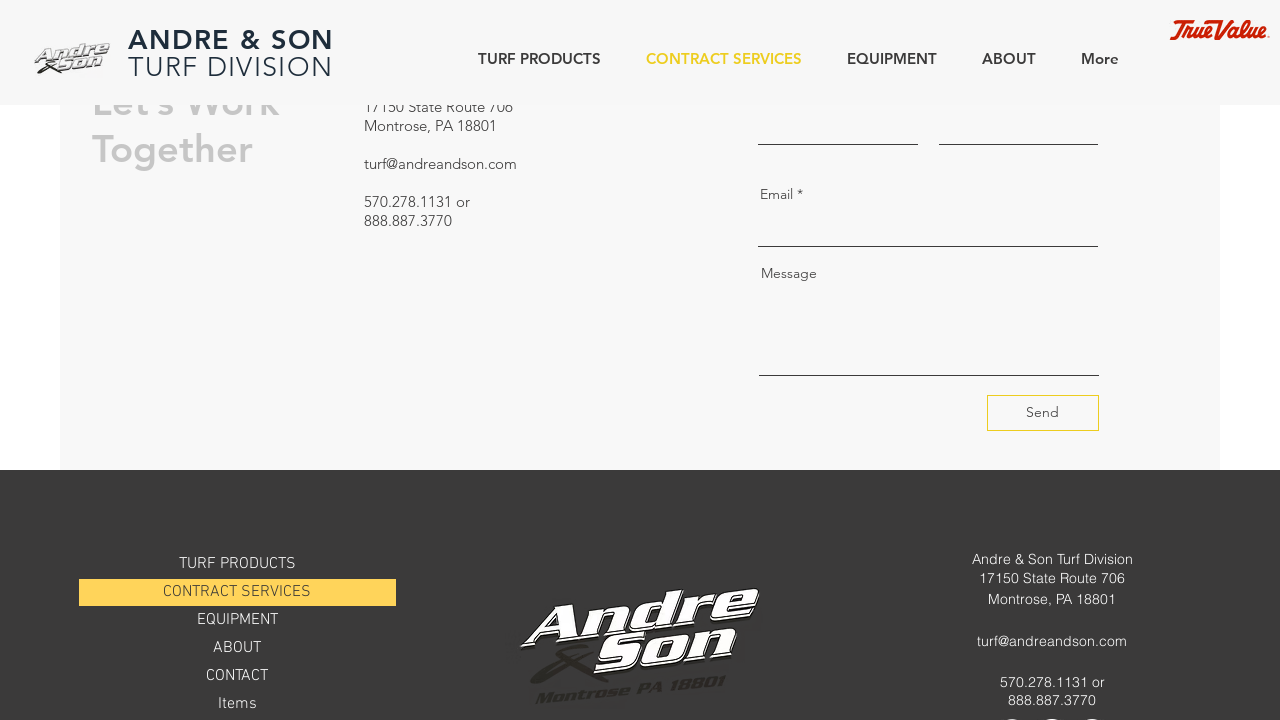